Navigates to JPL Space page and clicks the full image button to view the featured Mars image

Starting URL: https://data-class-jpl-space.s3.amazonaws.com/JPL_Space/index.html

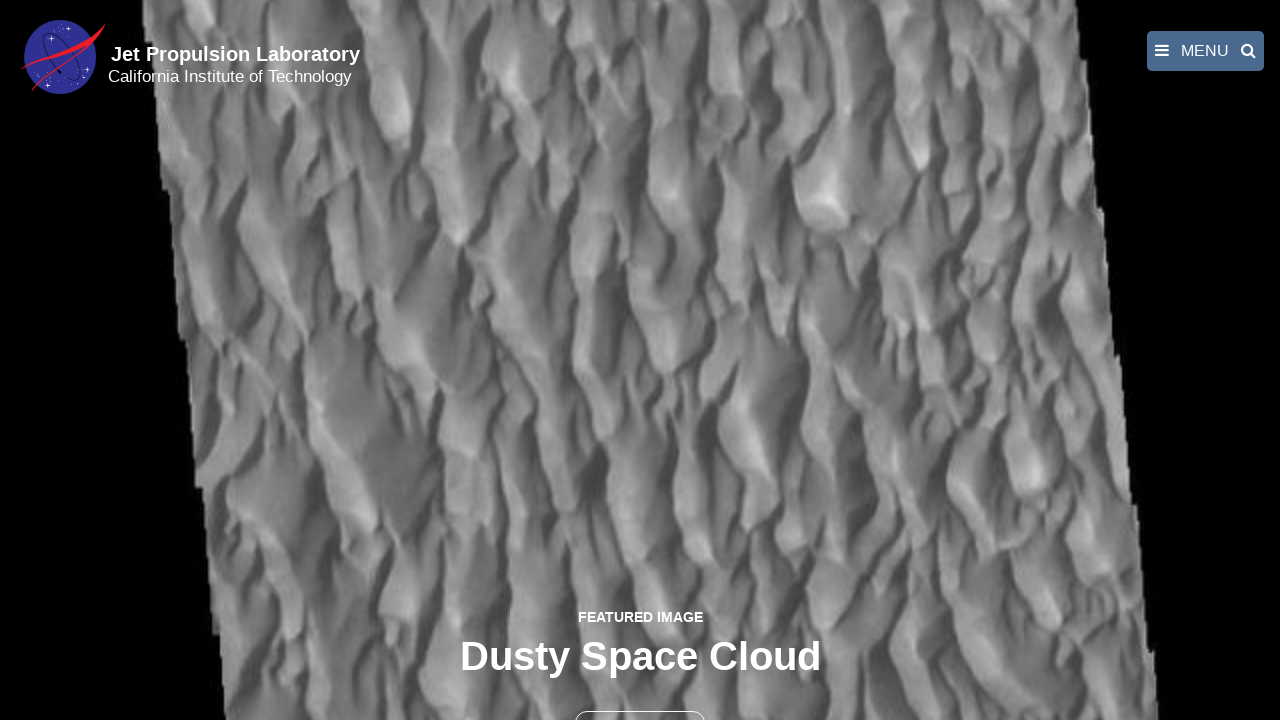

Clicked the full image button to view featured Mars image at (640, 699) on button >> nth=1
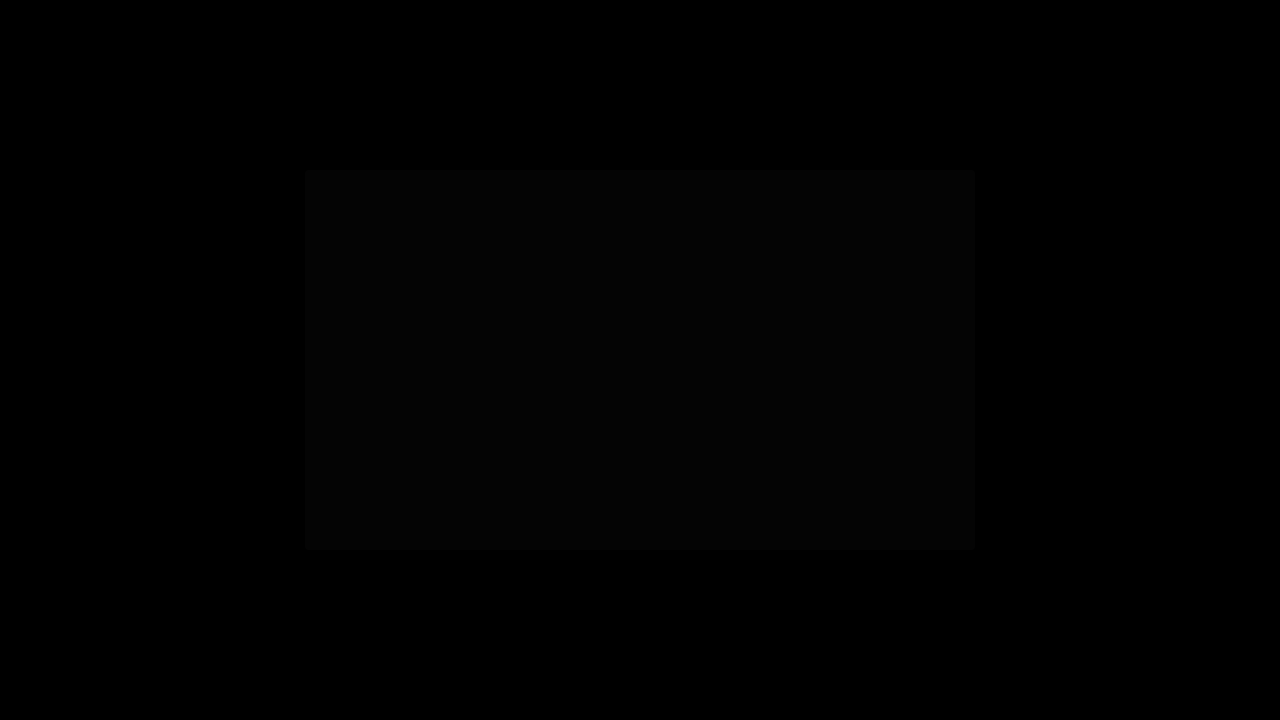

Fancybox image loaded successfully
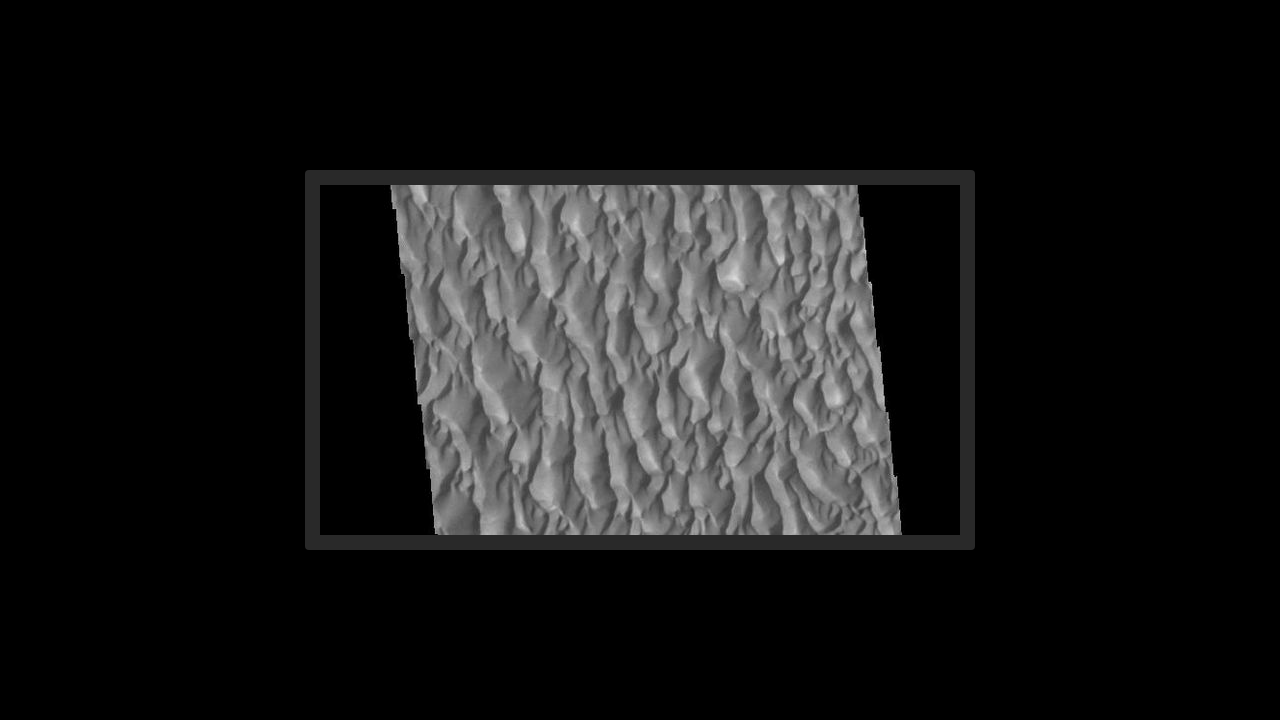

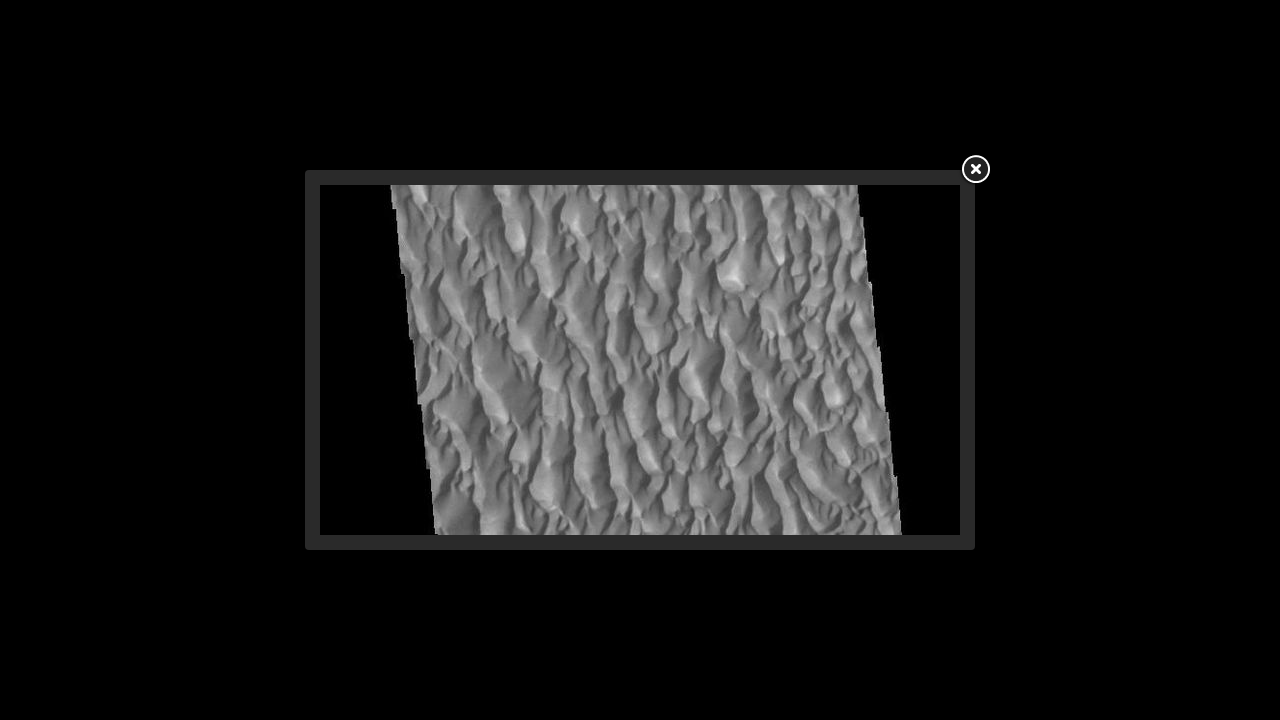